Tests the shop sale functionality by navigating to the shop menu, clicking on a sale product, and verifying the sale price display

Starting URL: http://practice.automationtesting.in/

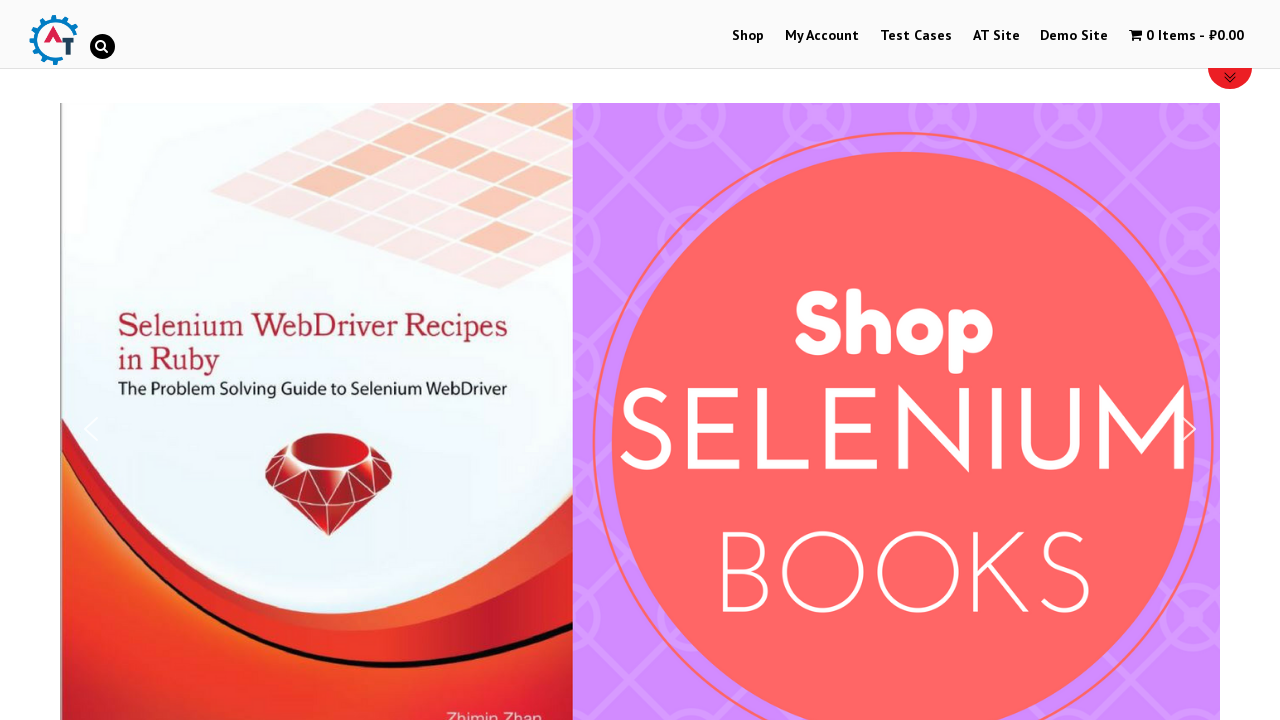

Clicked on Shop Menu at (748, 36) on #menu-item-40
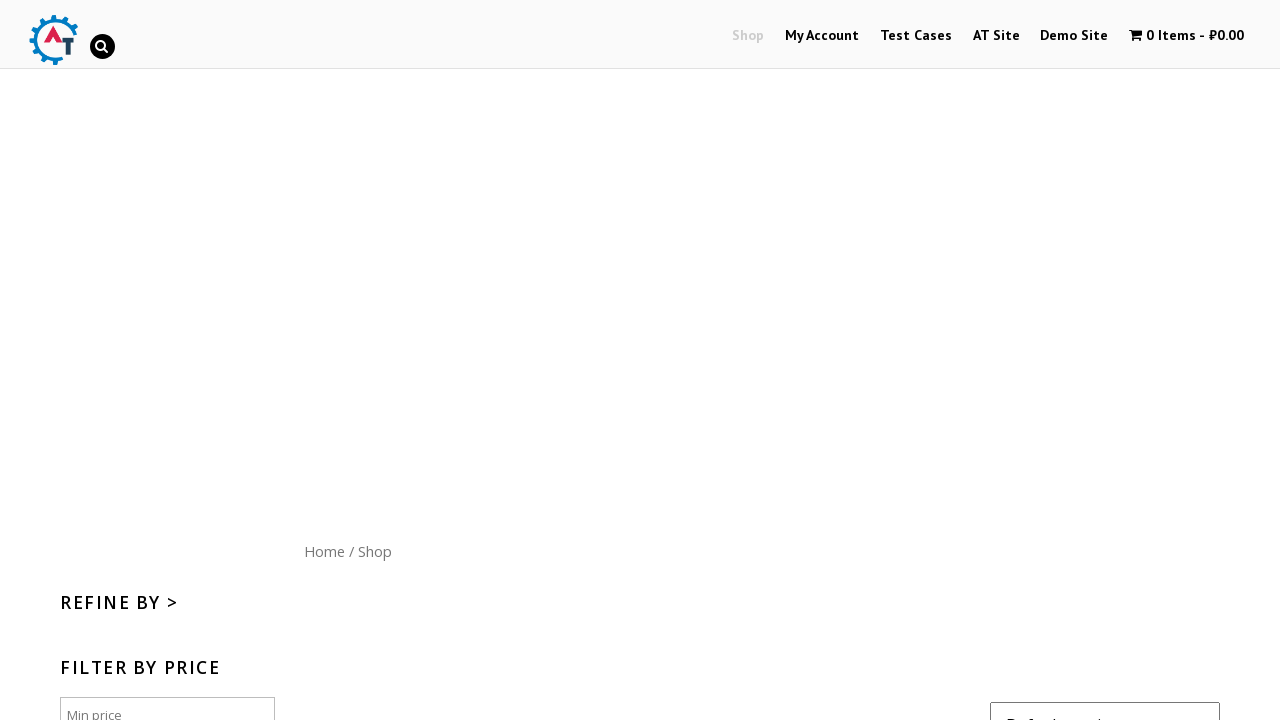

Clicked on the 8th product (sale product) at (1115, 361) on xpath=//ul[@class='products']/li[8]/a[1]/img
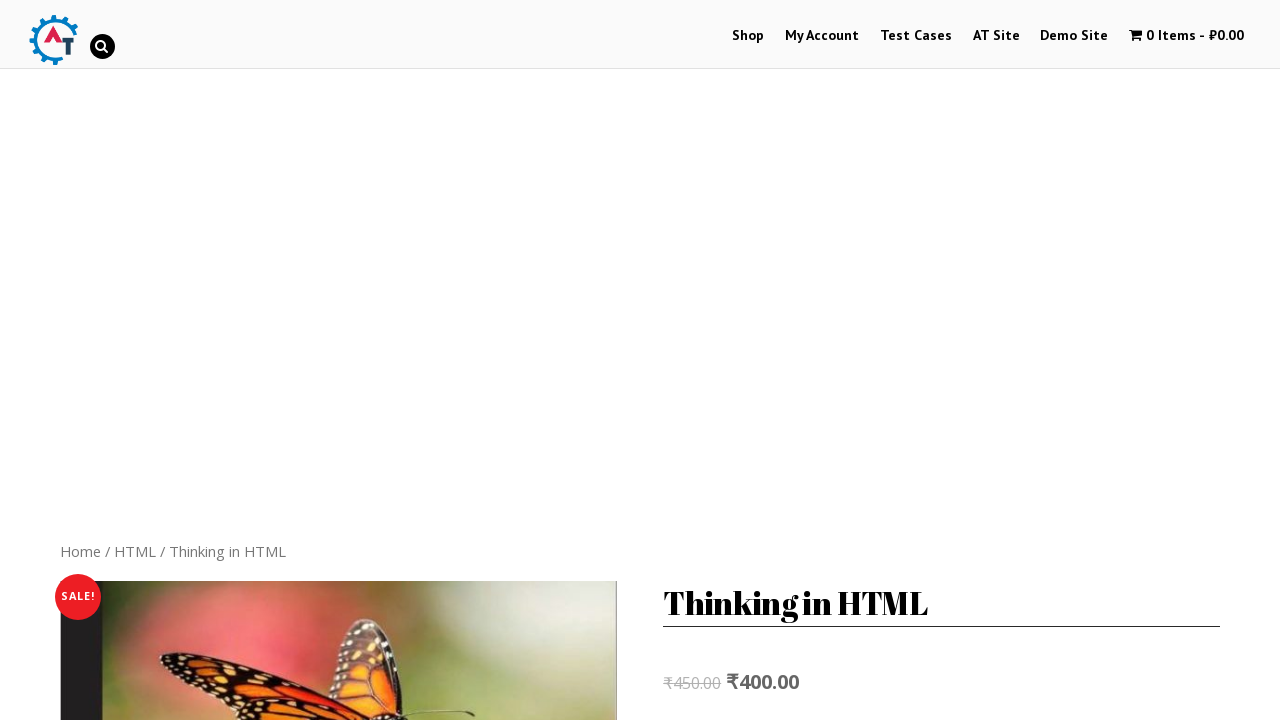

Product page loaded and price selector is visible
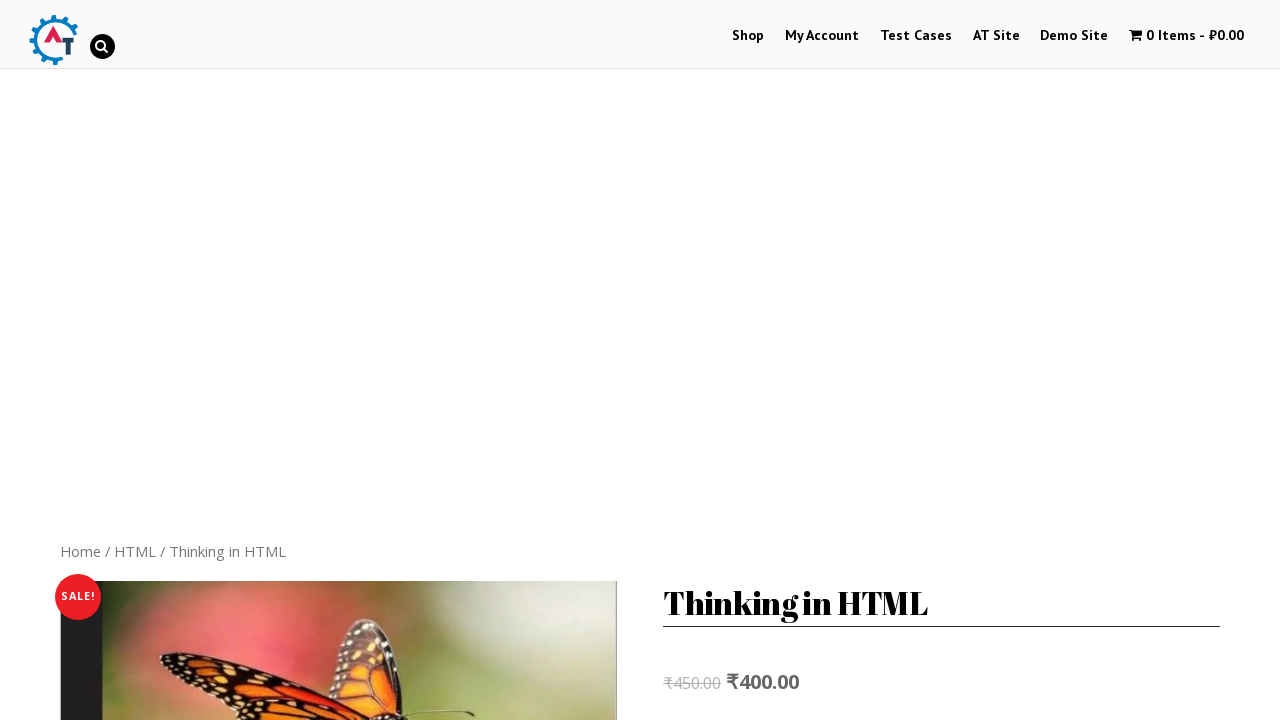

Verified that sale price section is visible
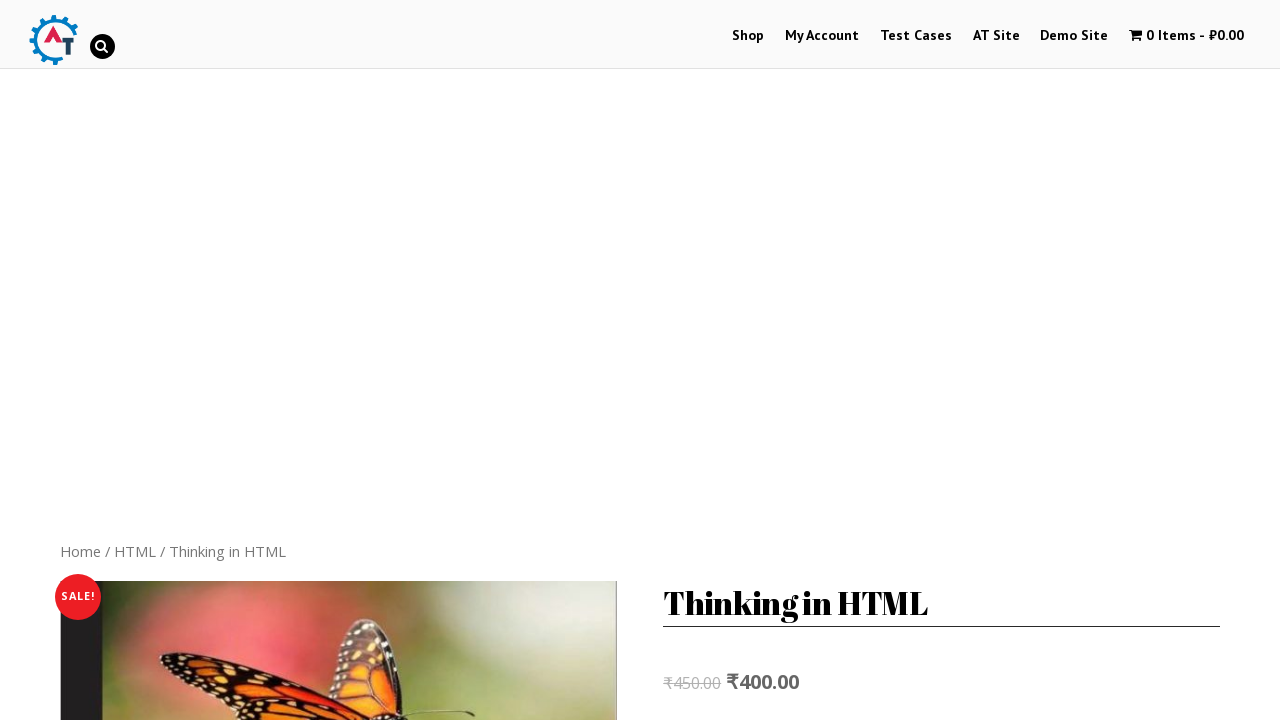

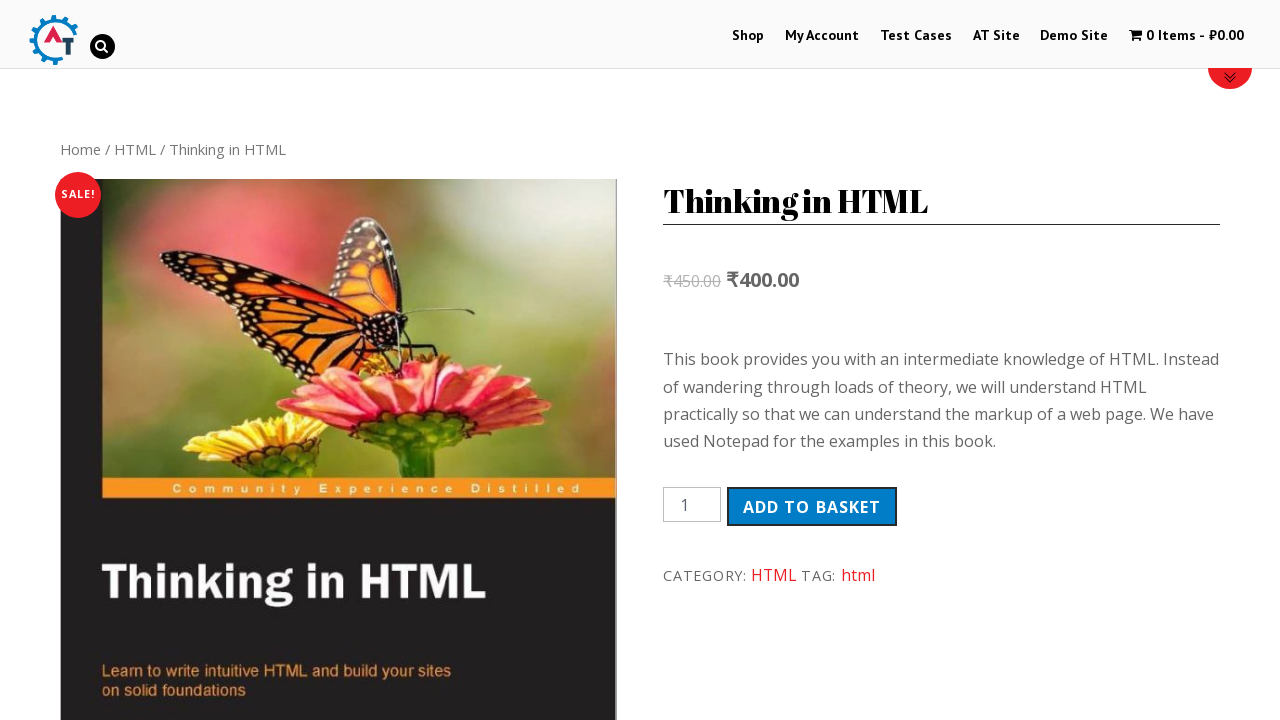